Tests form submission in the Alert Demo section by filling in first name, last name, and company name fields, then validates and accepts the alert message

Starting URL: http://automationbykrishna.com/

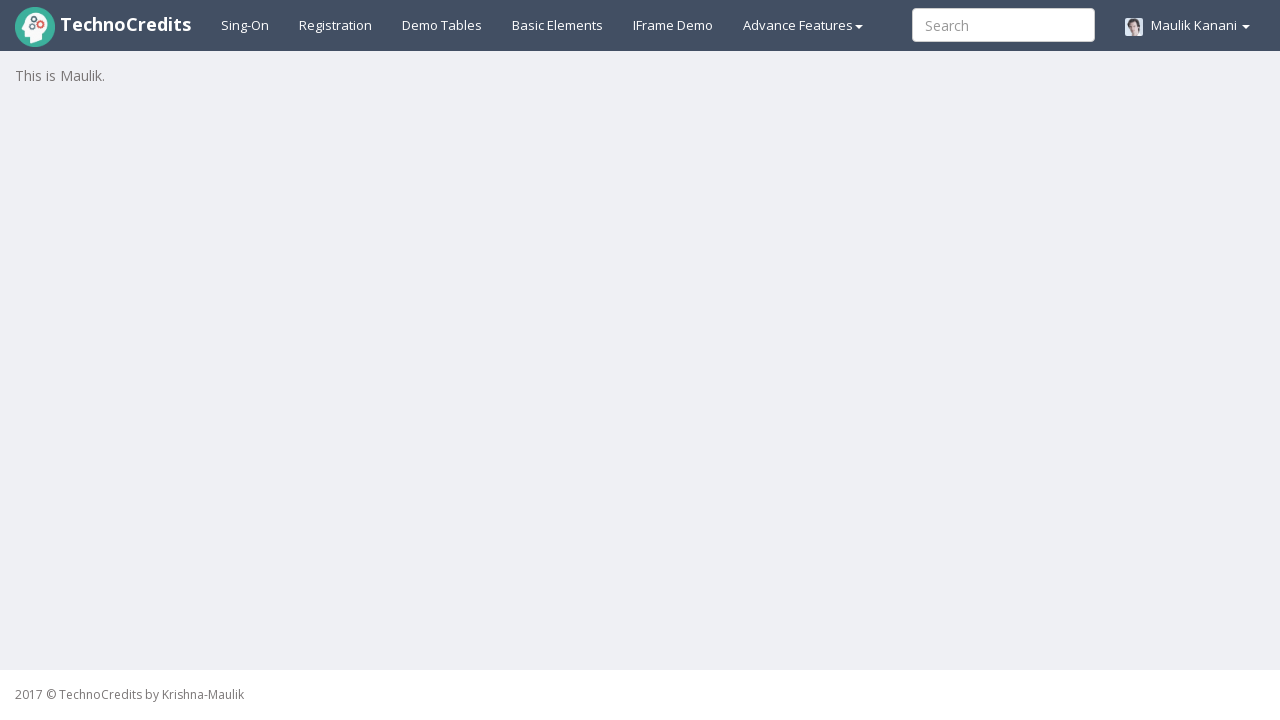

Clicked on Basic Elements tab at (558, 25) on text=Basic Elements
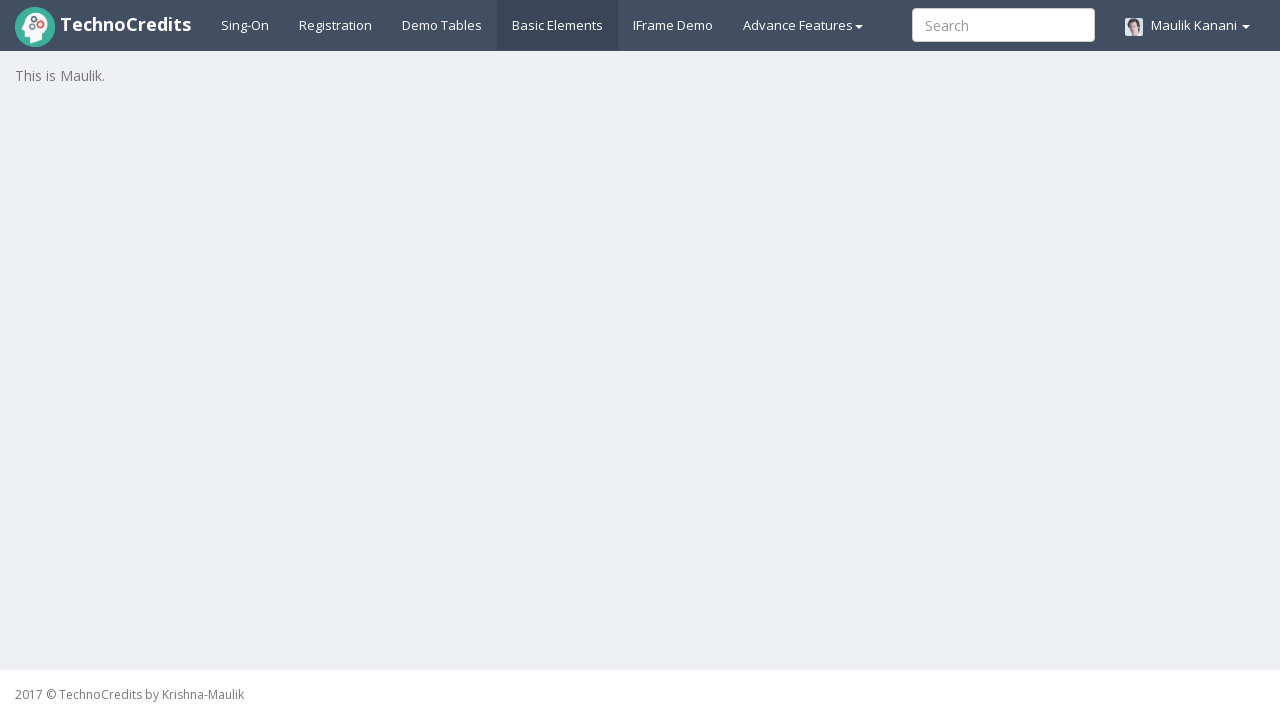

Waited 2000ms for form to load
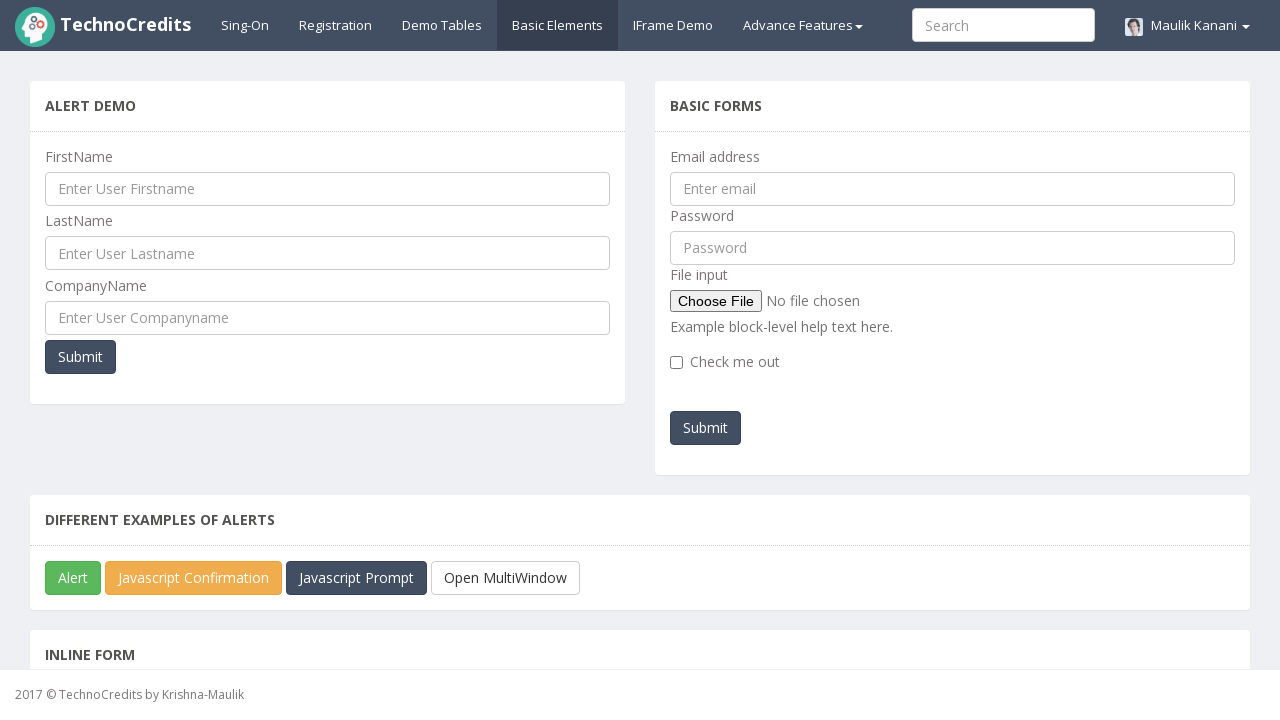

Filled first name field with 'Vivek' on #UserFirstName
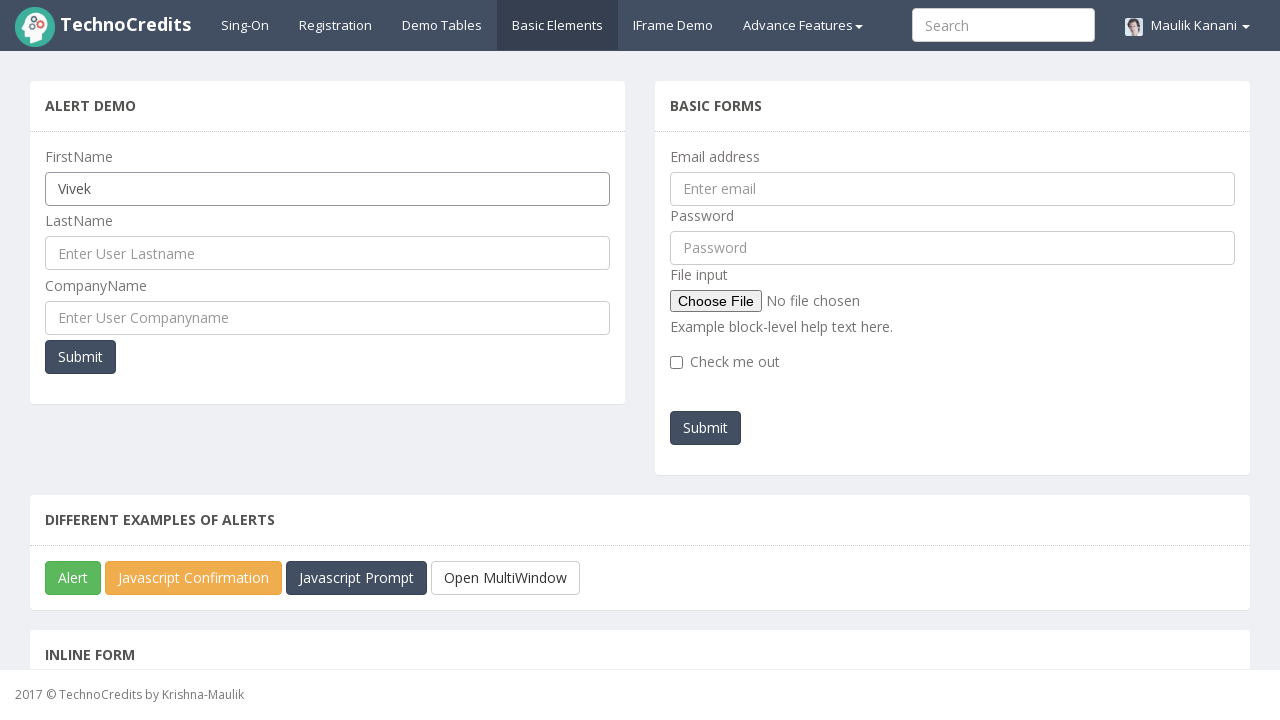

Filled last name field with 'Patil' on #UserLastName
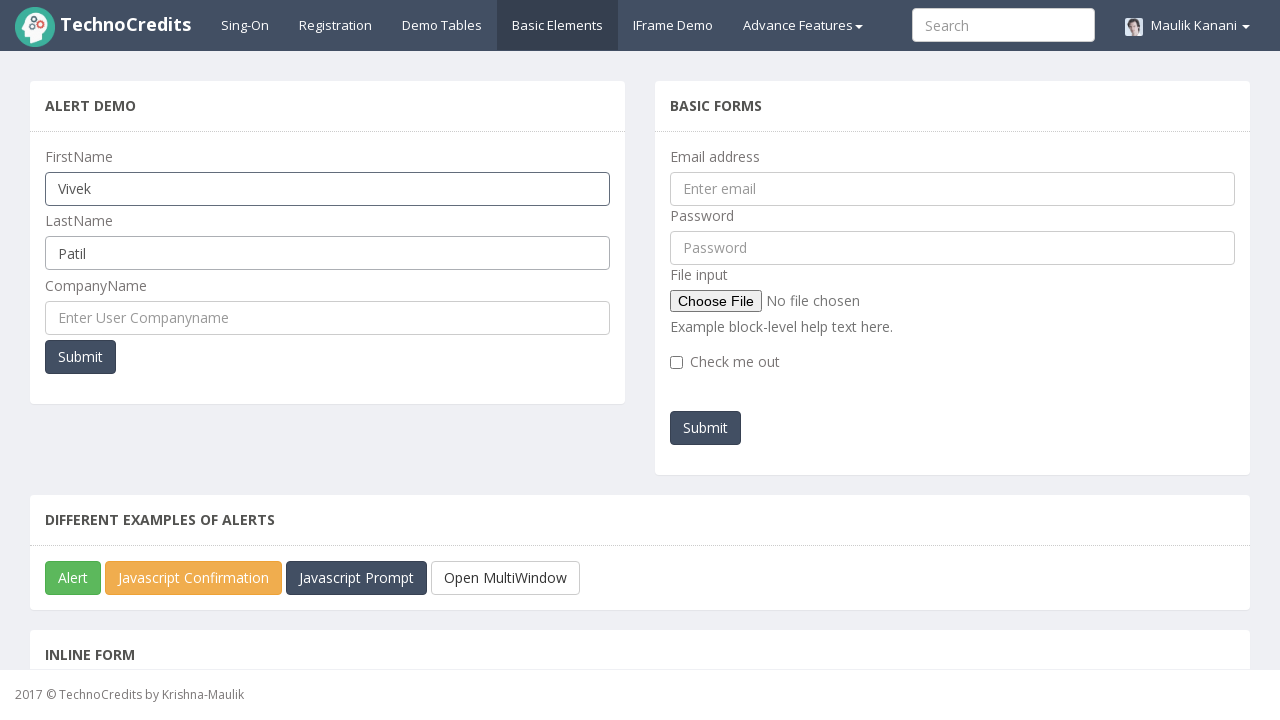

Filled company name field with 'Accenture' on #UserCompanyName
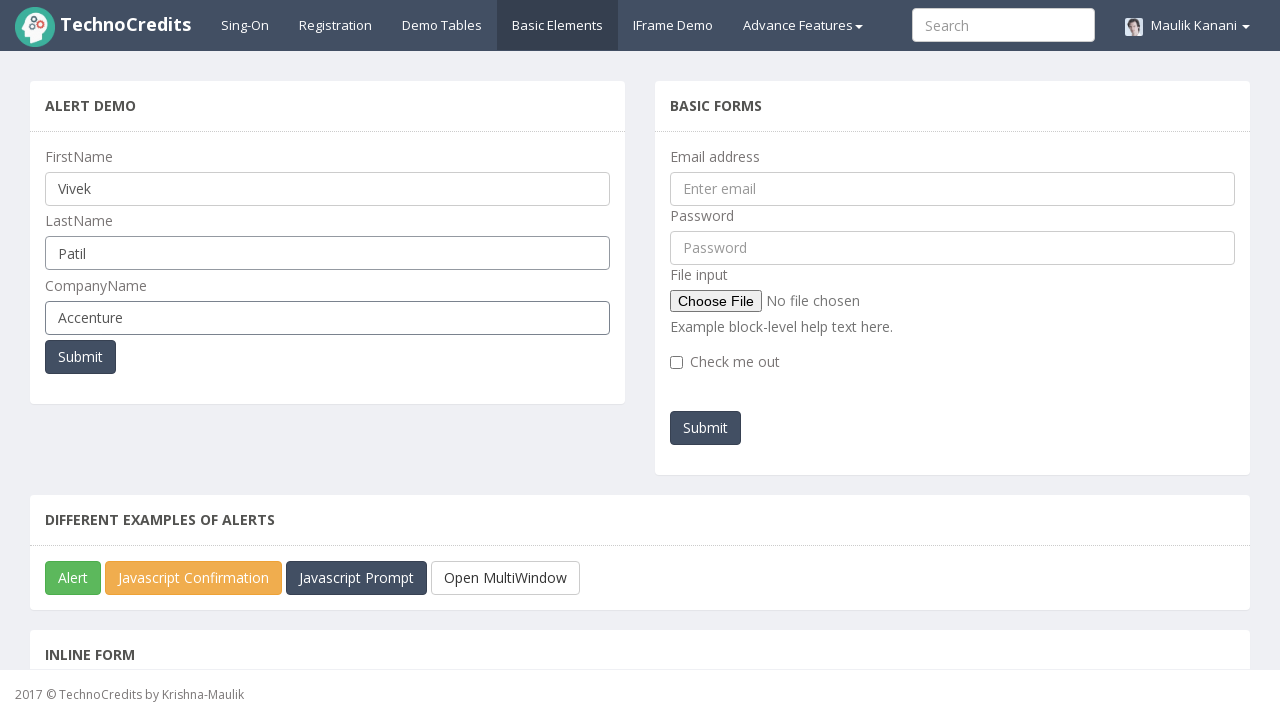

Clicked submit button in Alert Demo section at (80, 357) on xpath=//*[@class = 'col-lg-6'][1]//button
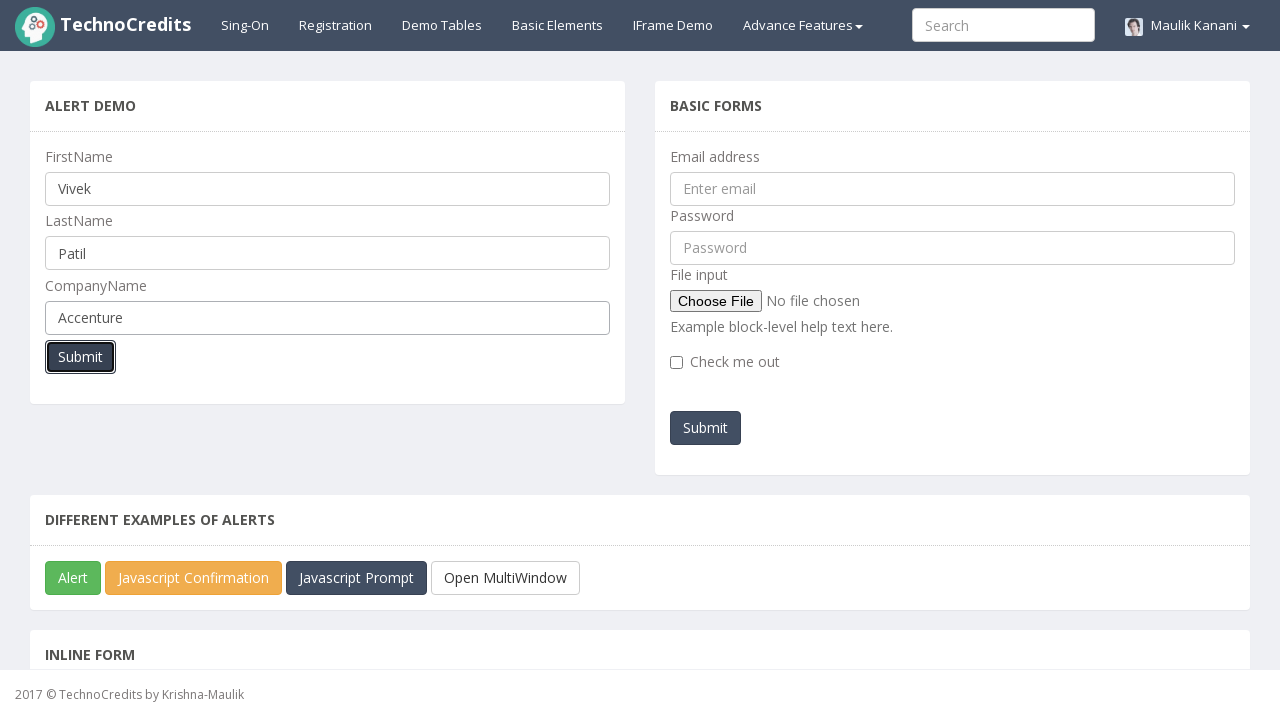

Alert dialog handler registered and accepted
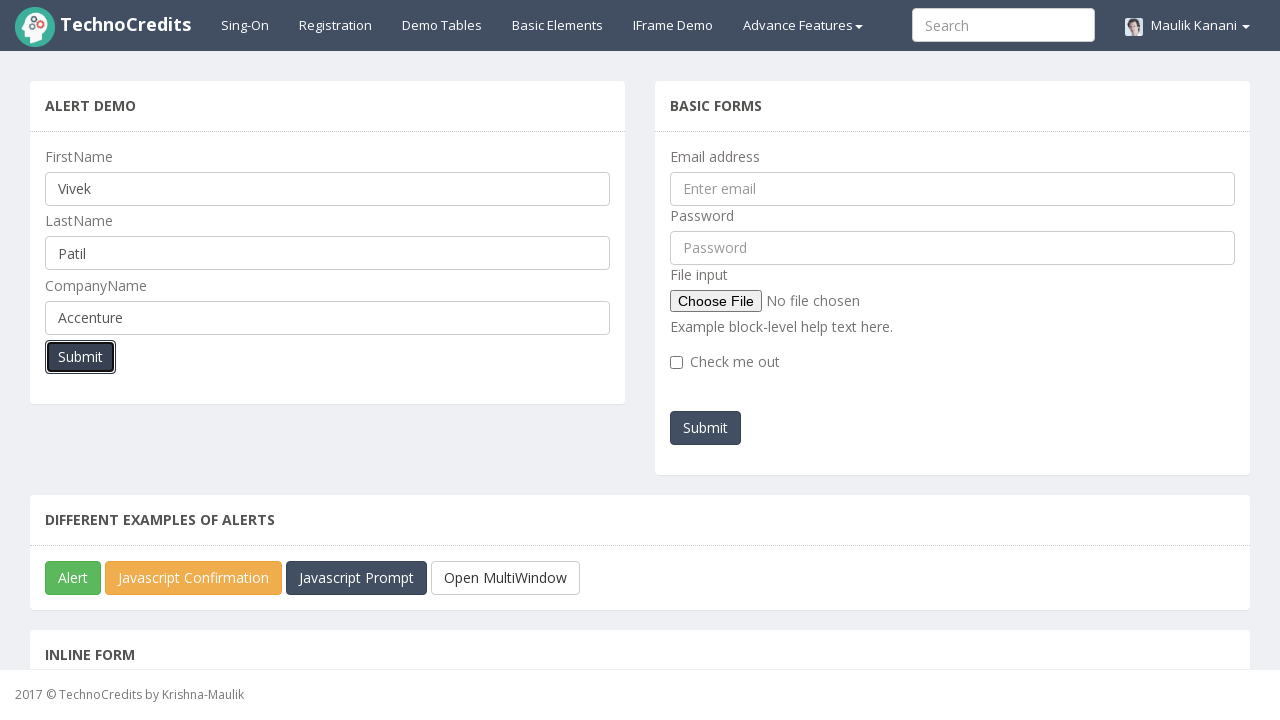

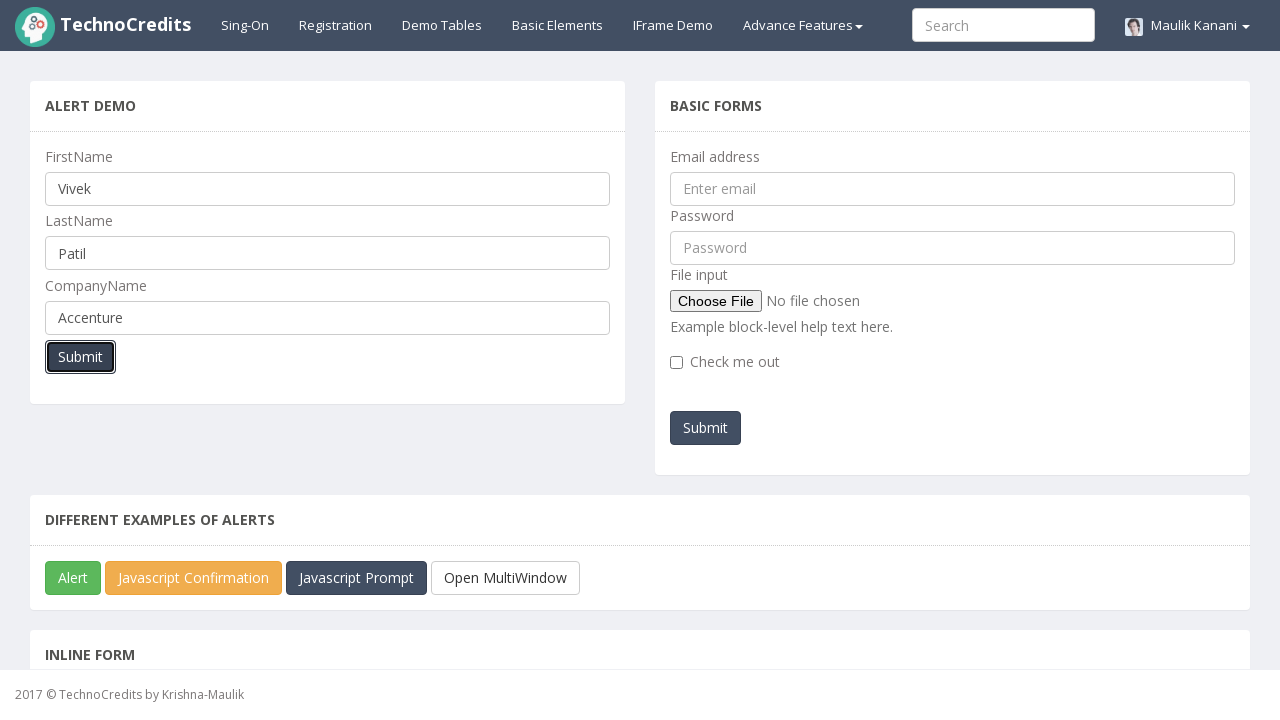